Tests the Clear button functionality in the add person modal by opening the modal, entering data, and clicking clear to verify fields are emptied

Starting URL: https://kristinek.github.io/site/tasks/list_of_people_with_jobs.html

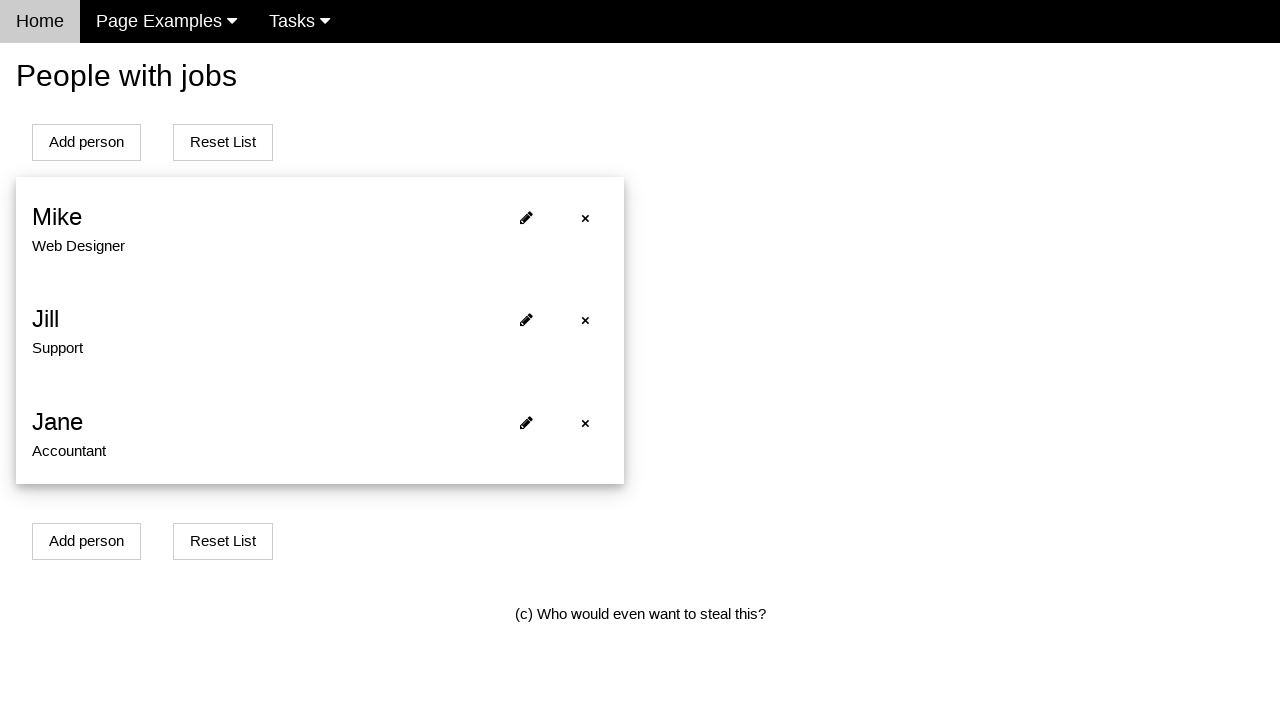

Clicked Add person button to open modal at (86, 142) on #addPersonBtn
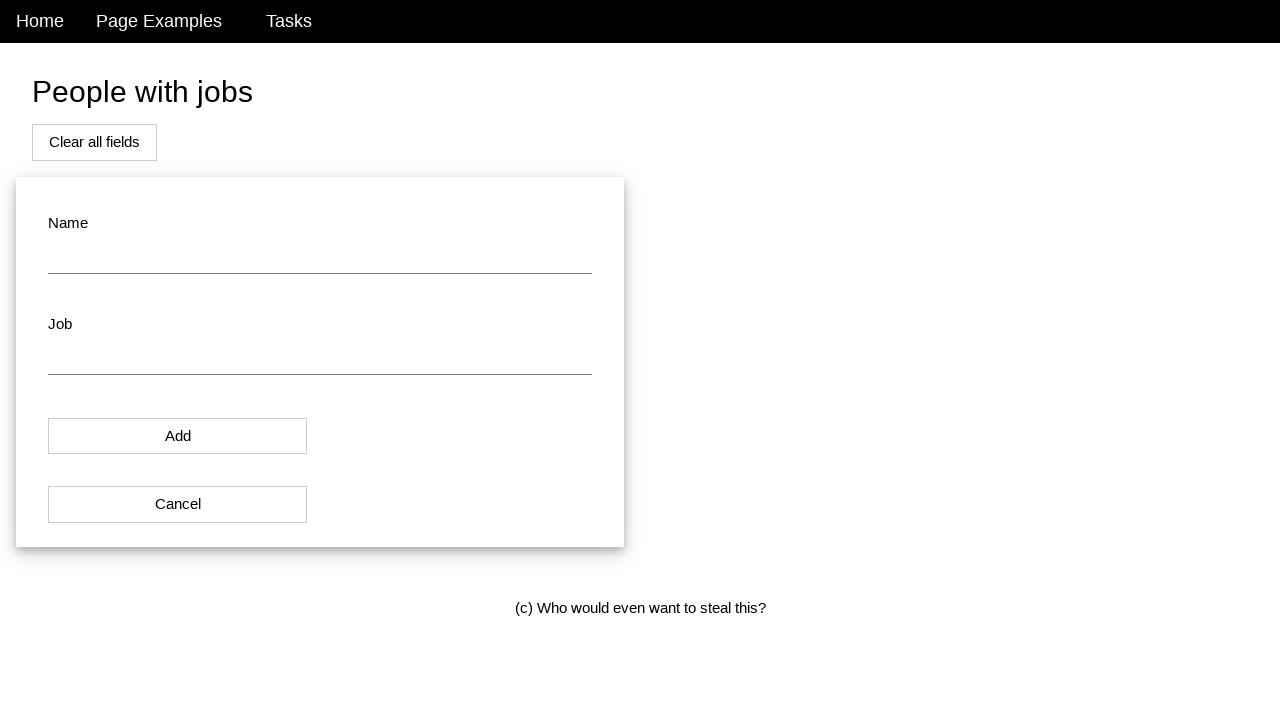

Waited for modal to open
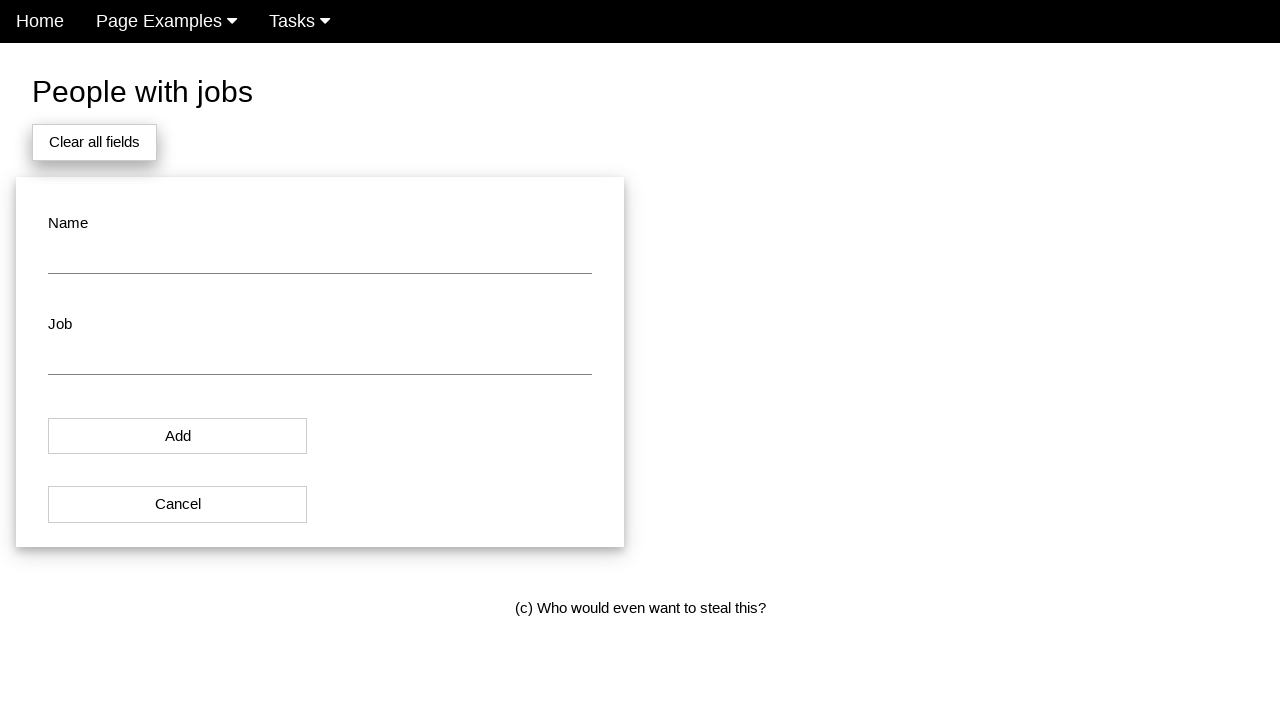

Entered 'Test Name' in name field on #name
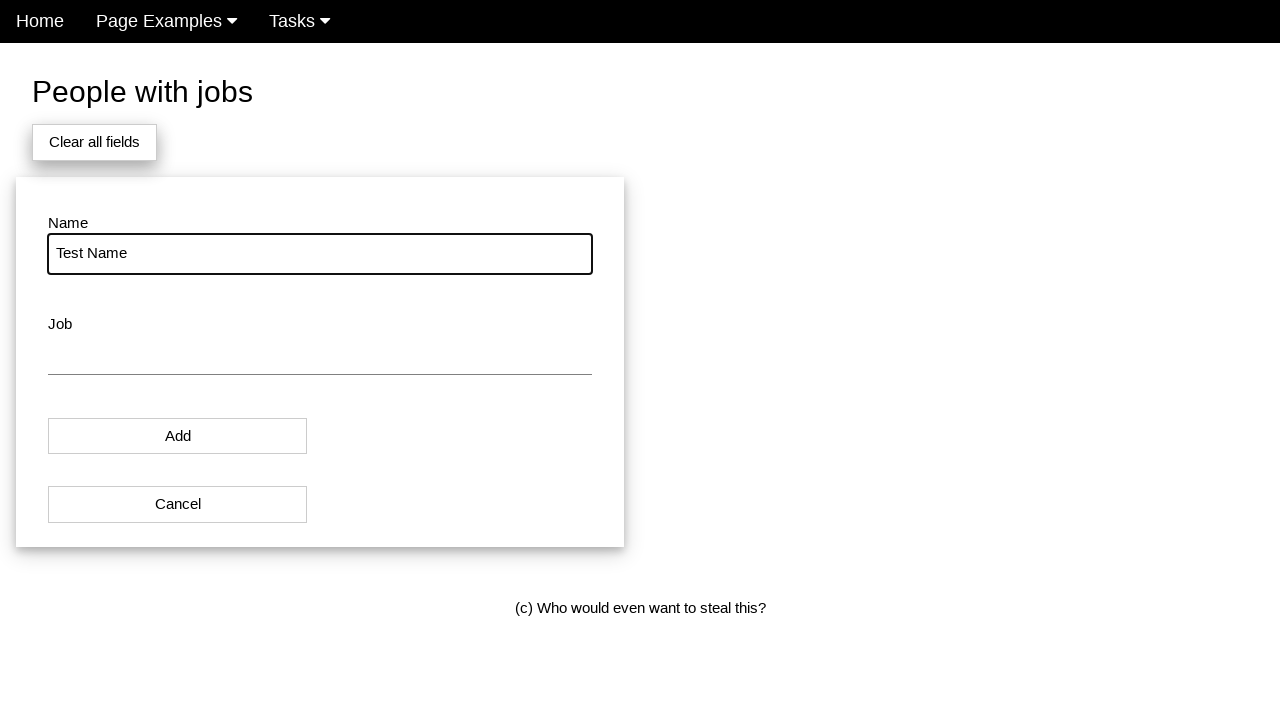

Entered 'Test Job' in job field on #job
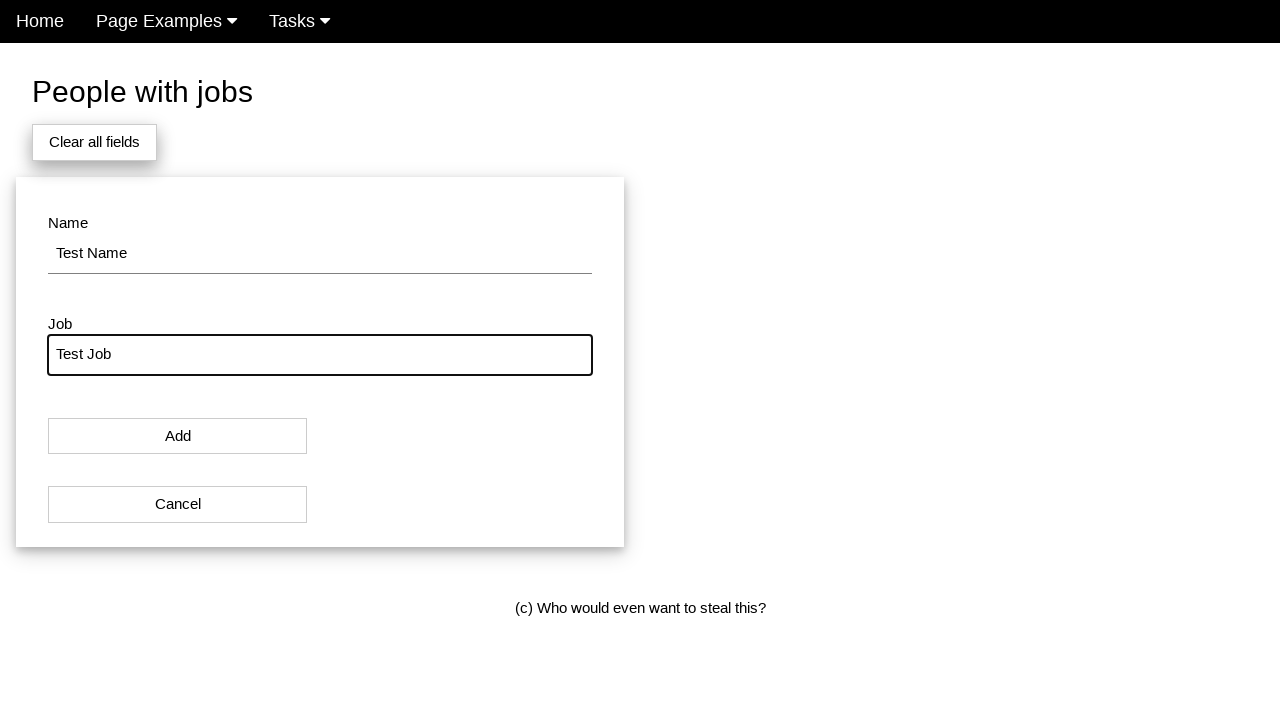

Clicked Clear button to clear modal fields at (94, 142) on #addPersonBtn
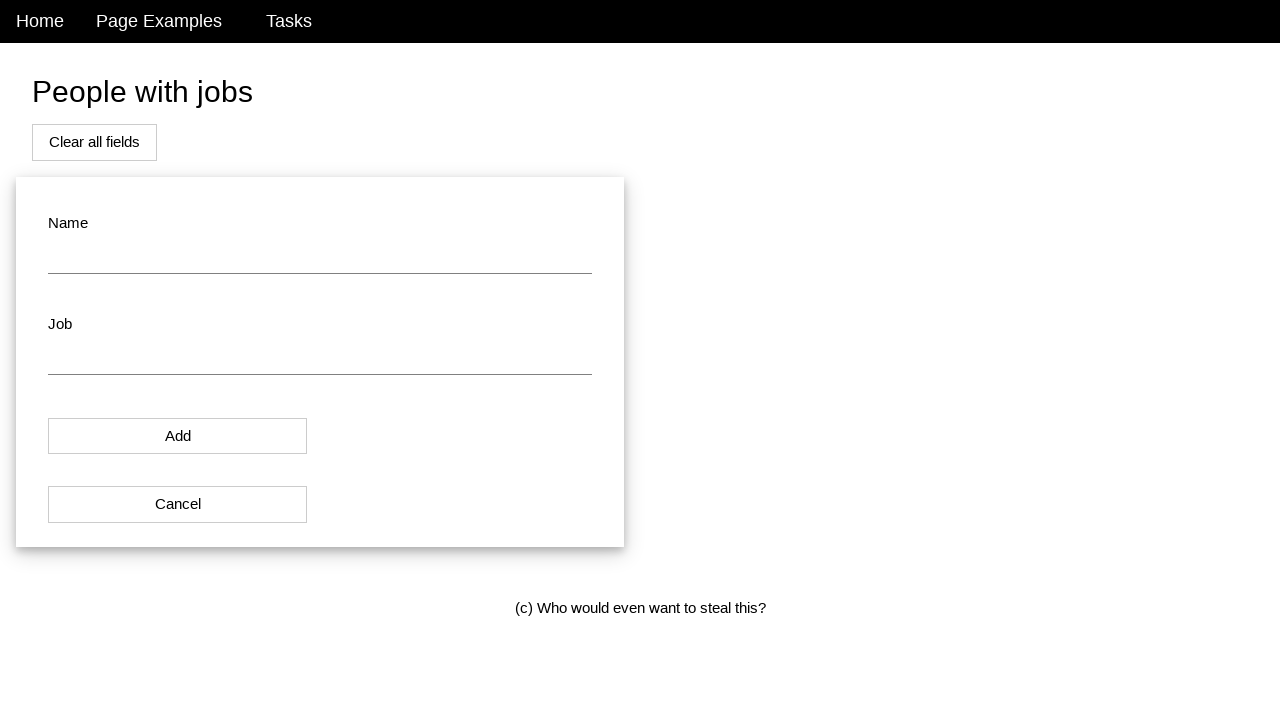

Waited for clear action to complete
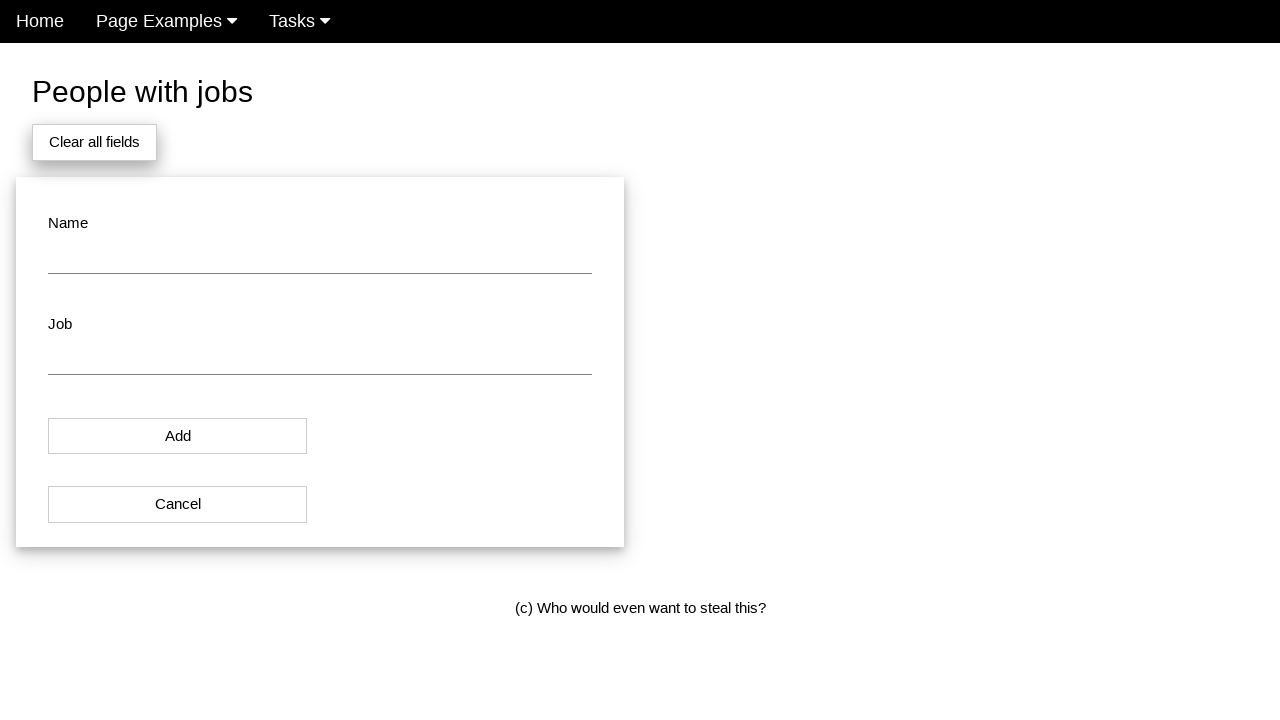

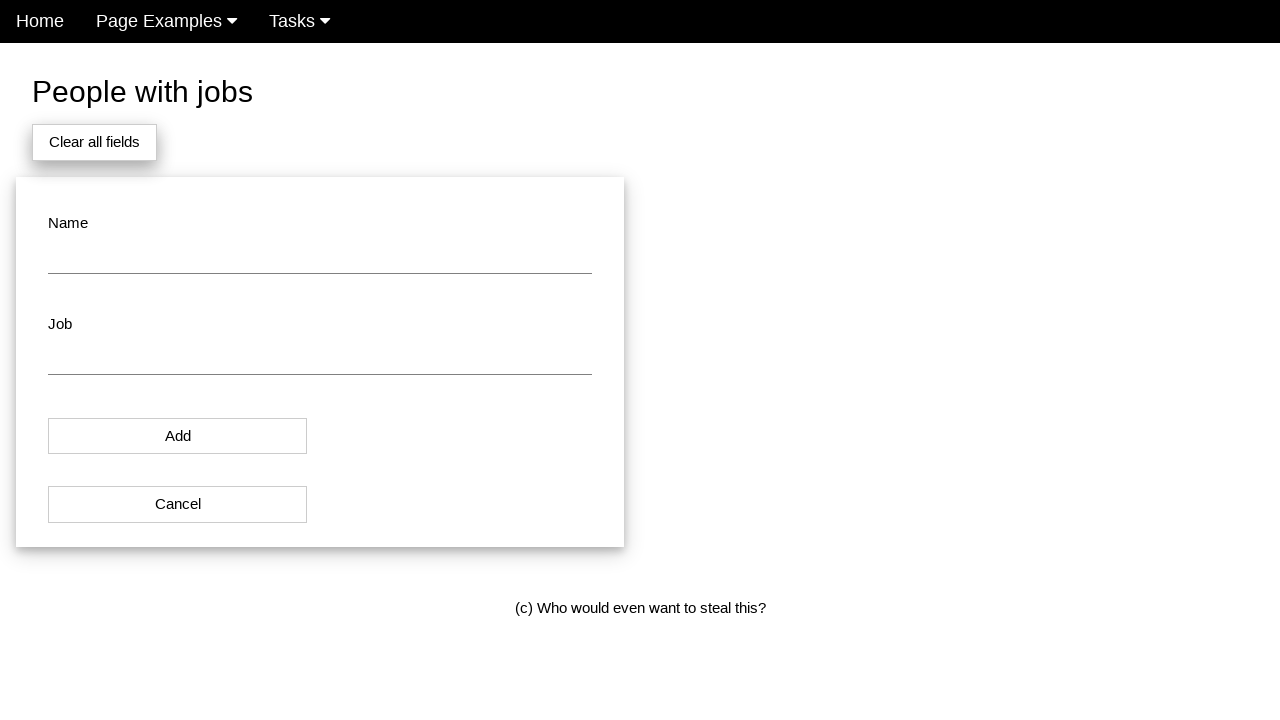